Tests filtering todos by clicking Active, Completed, and All links, and verifies back button navigation

Starting URL: https://demo.playwright.dev/todomvc

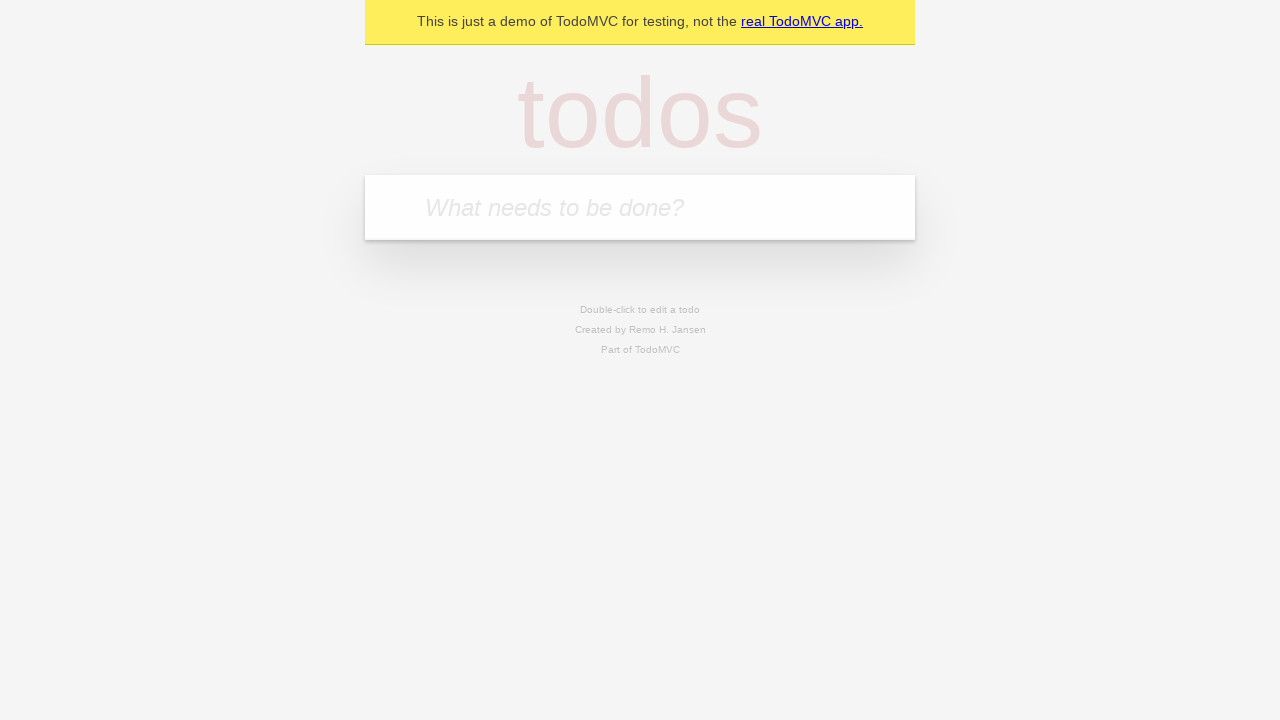

Filled todo input with 'buy some cheese' on internal:attr=[placeholder="What needs to be done?"i]
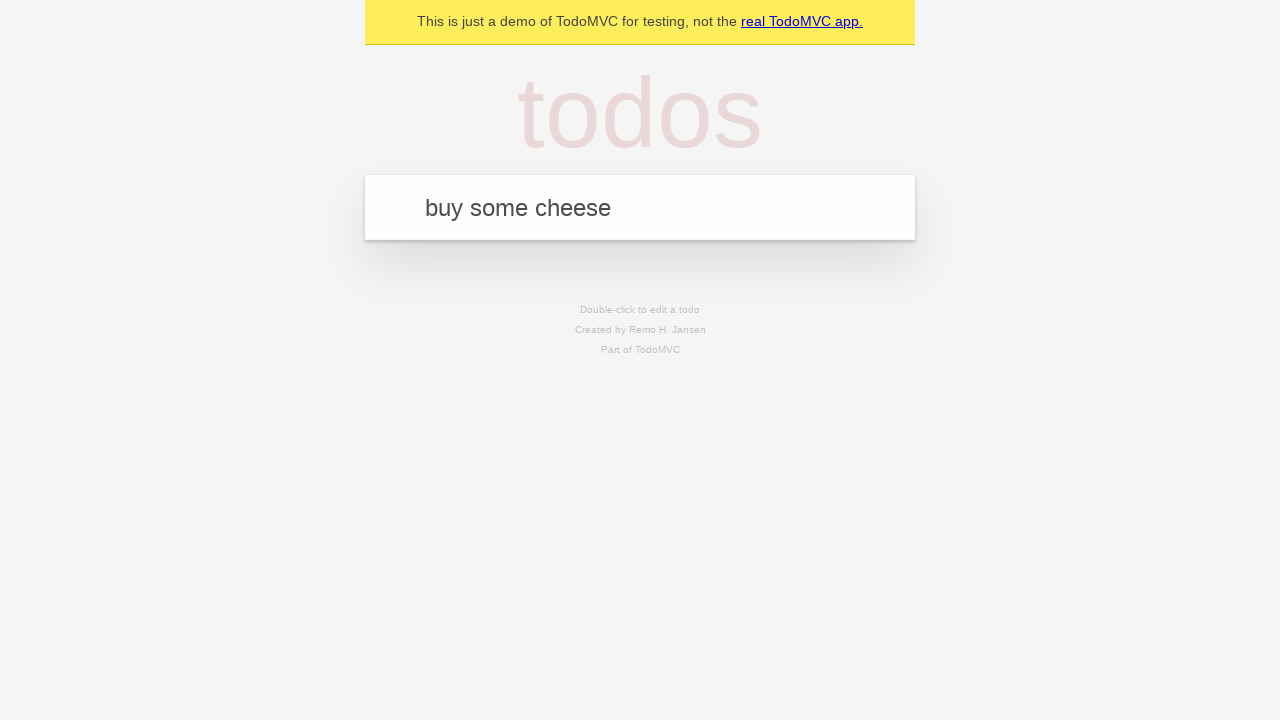

Pressed Enter to create first todo on internal:attr=[placeholder="What needs to be done?"i]
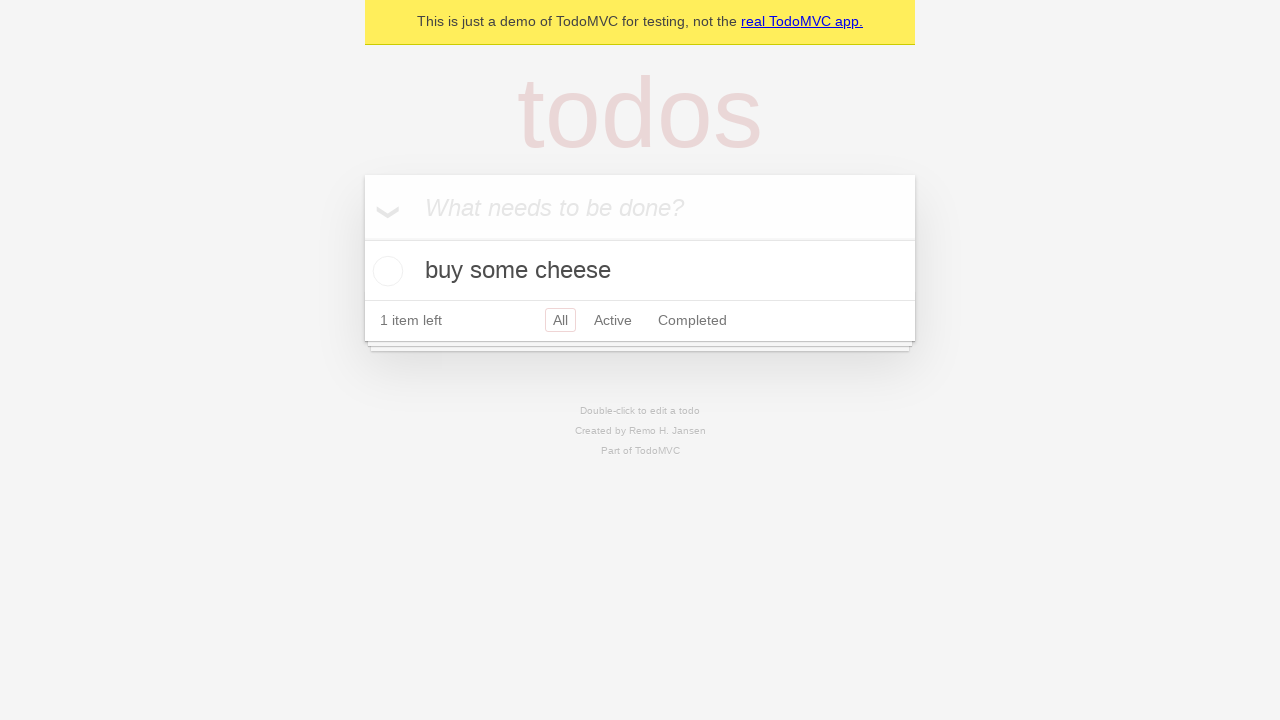

Filled todo input with 'feed the cat' on internal:attr=[placeholder="What needs to be done?"i]
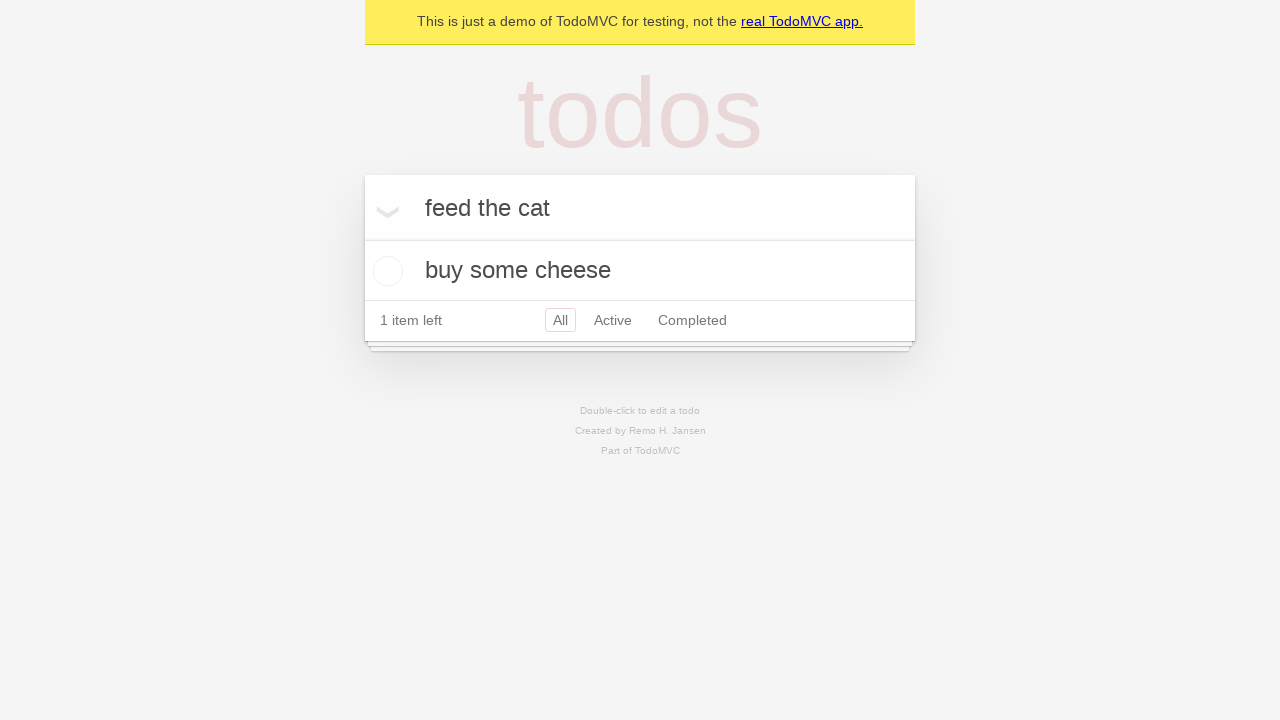

Pressed Enter to create second todo on internal:attr=[placeholder="What needs to be done?"i]
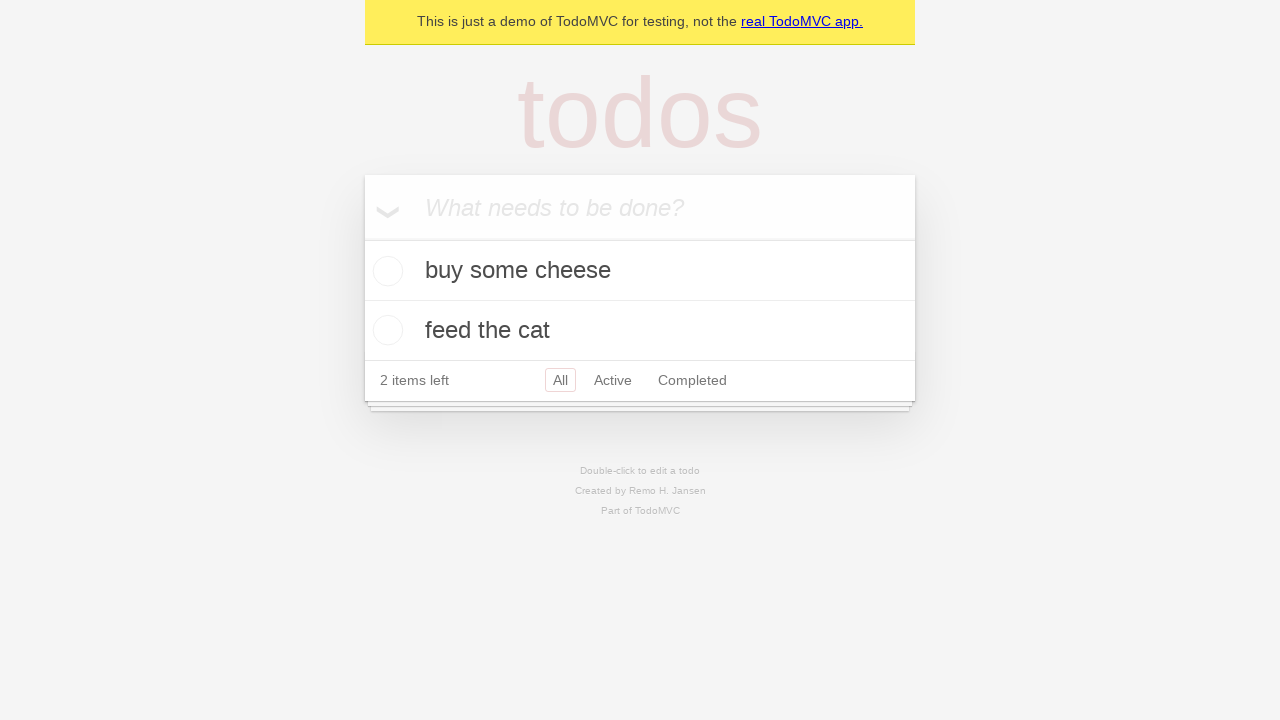

Filled todo input with 'book a doctors appointment' on internal:attr=[placeholder="What needs to be done?"i]
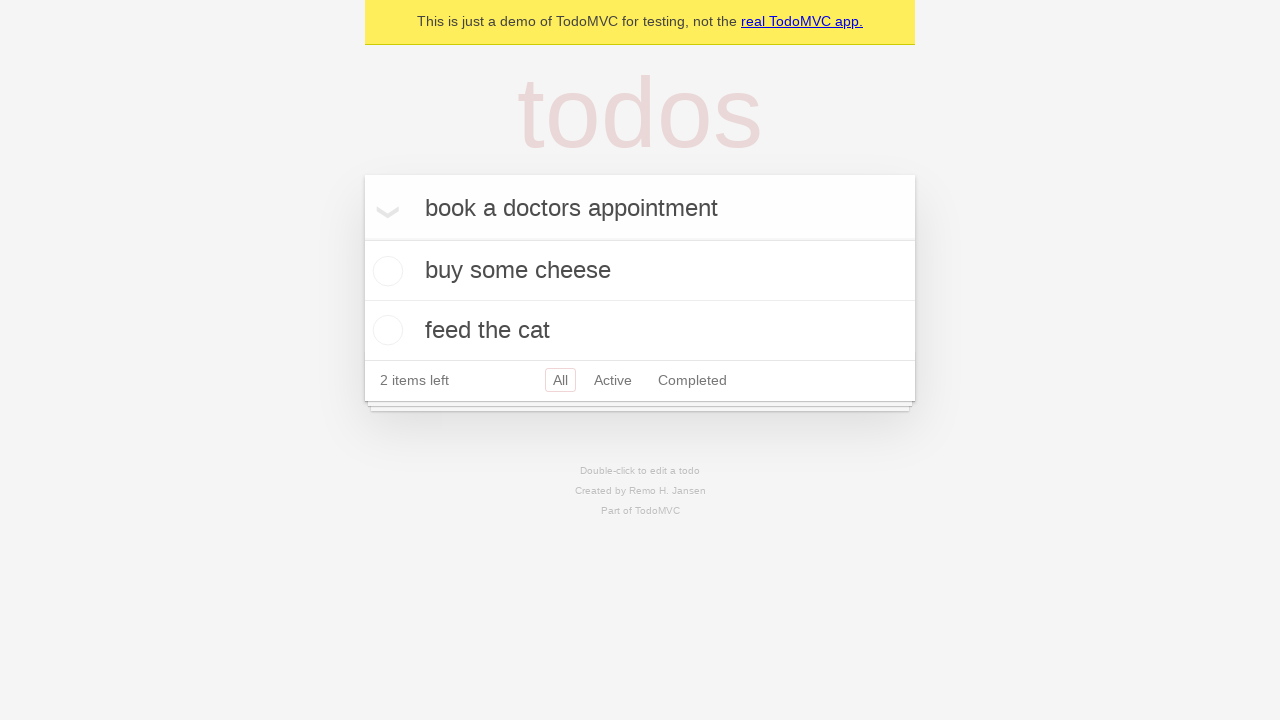

Pressed Enter to create third todo on internal:attr=[placeholder="What needs to be done?"i]
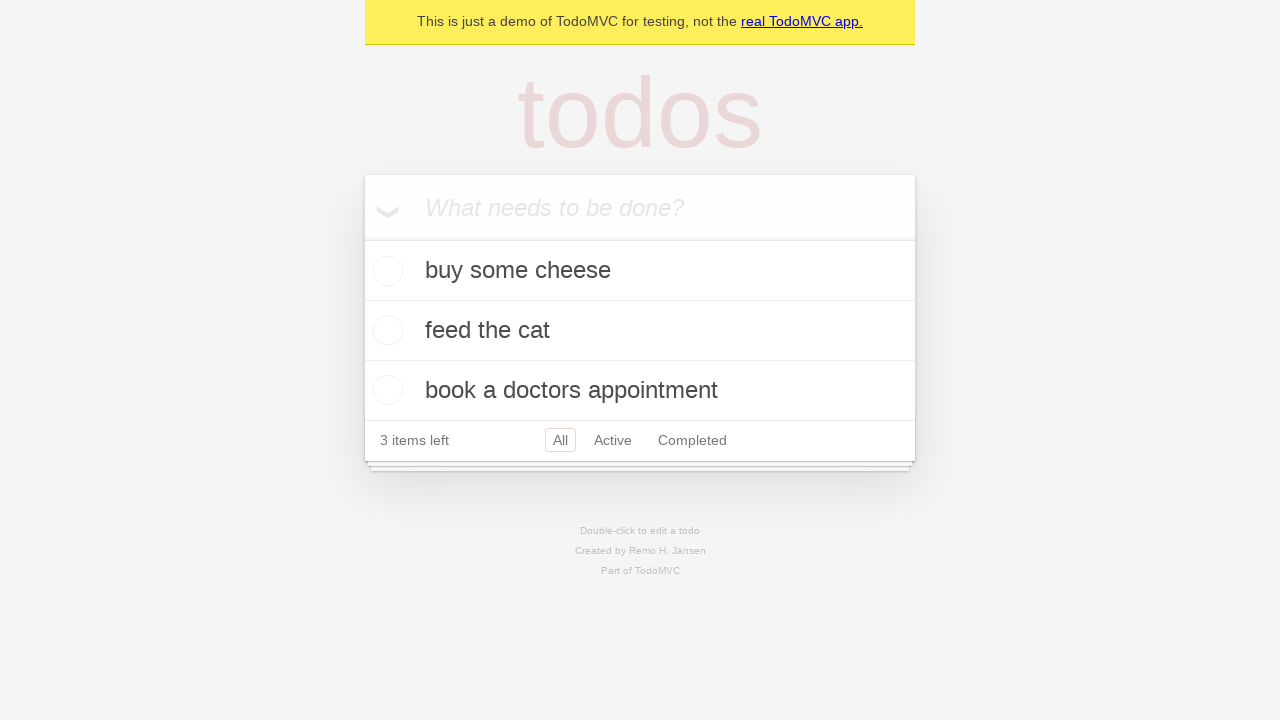

Checked the second todo item 'feed the cat' at (385, 330) on [data-testid='todo-item'] >> nth=1 >> internal:role=checkbox
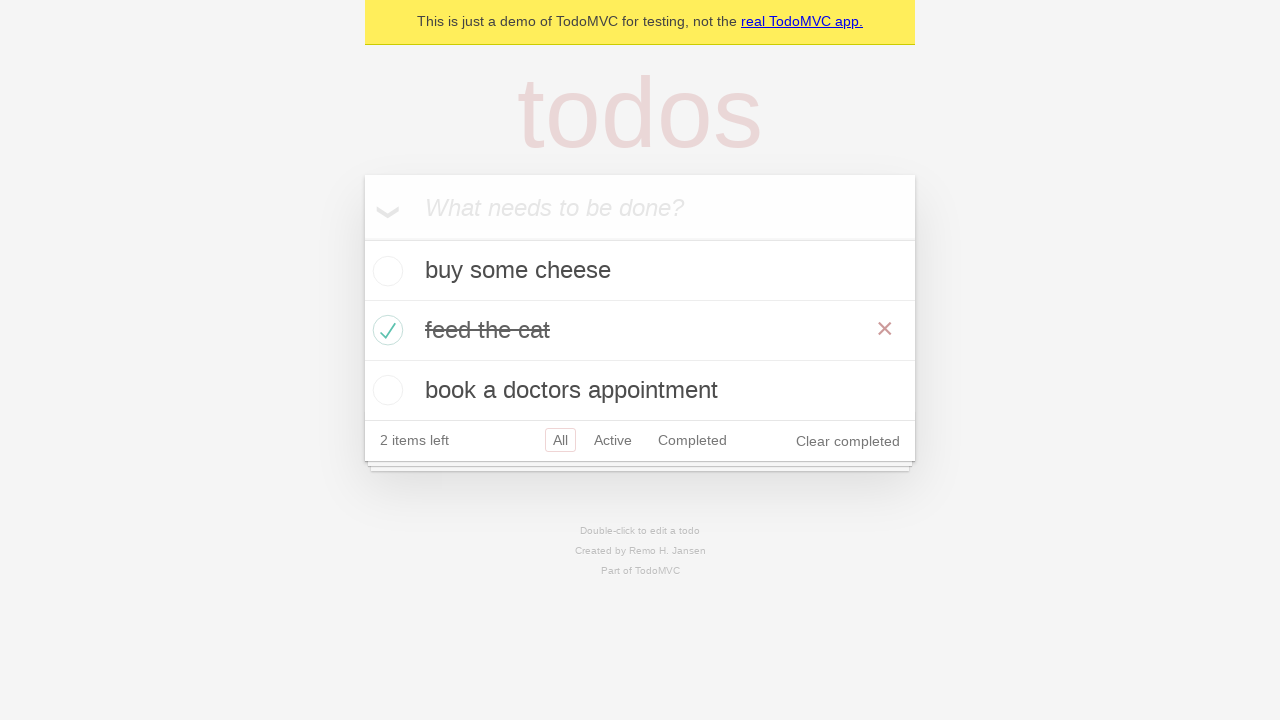

Clicked All filter link at (560, 440) on internal:role=link[name="All"i]
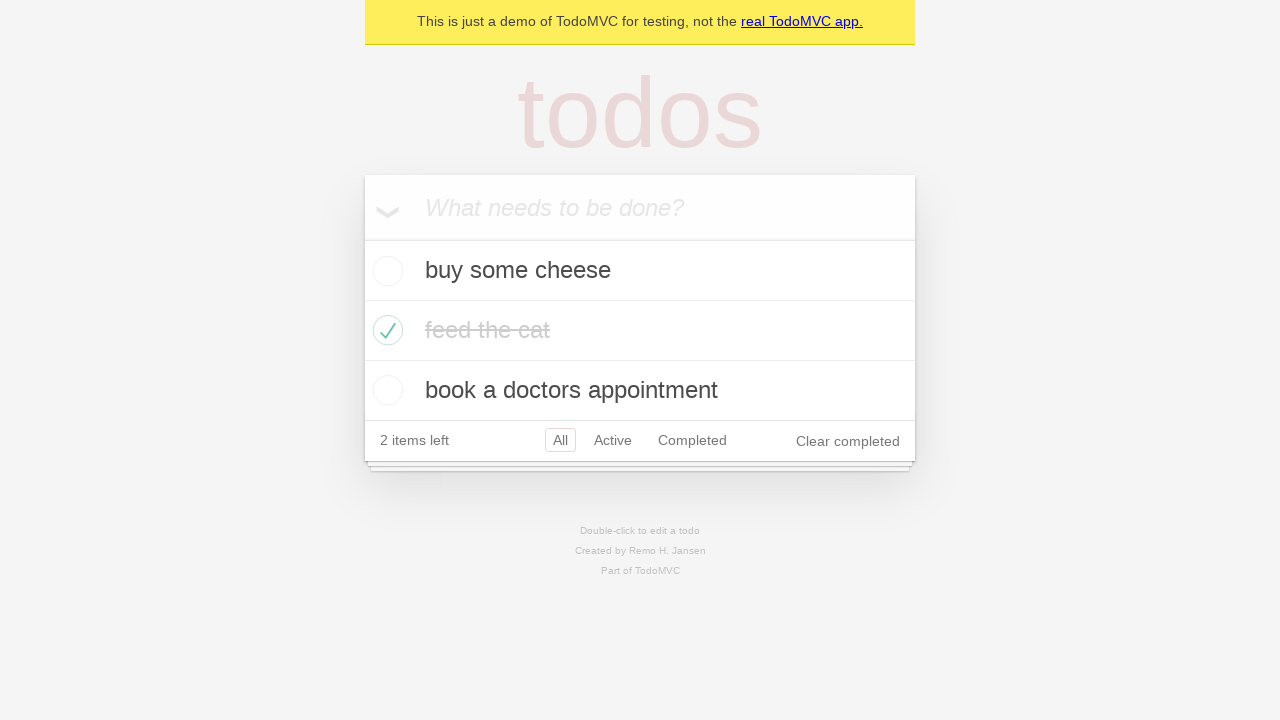

Clicked Active filter link at (613, 440) on internal:role=link[name="Active"i]
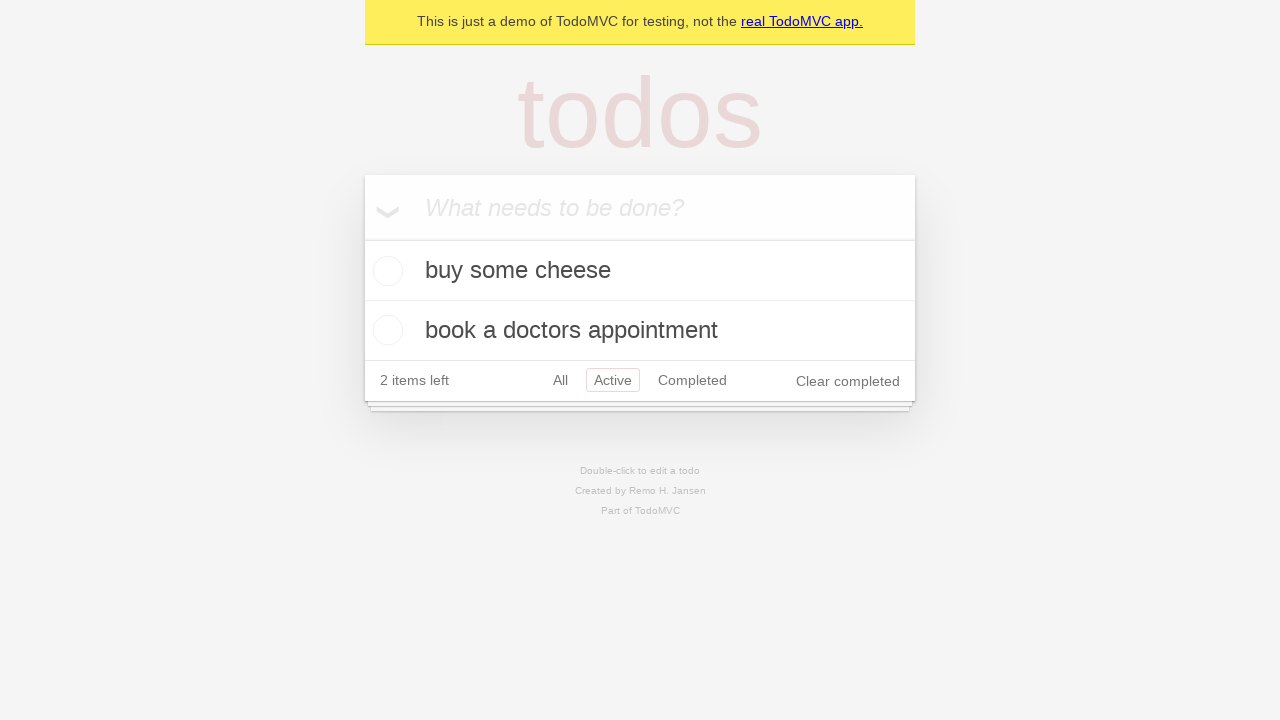

Clicked Completed filter link at (692, 380) on internal:role=link[name="Completed"i]
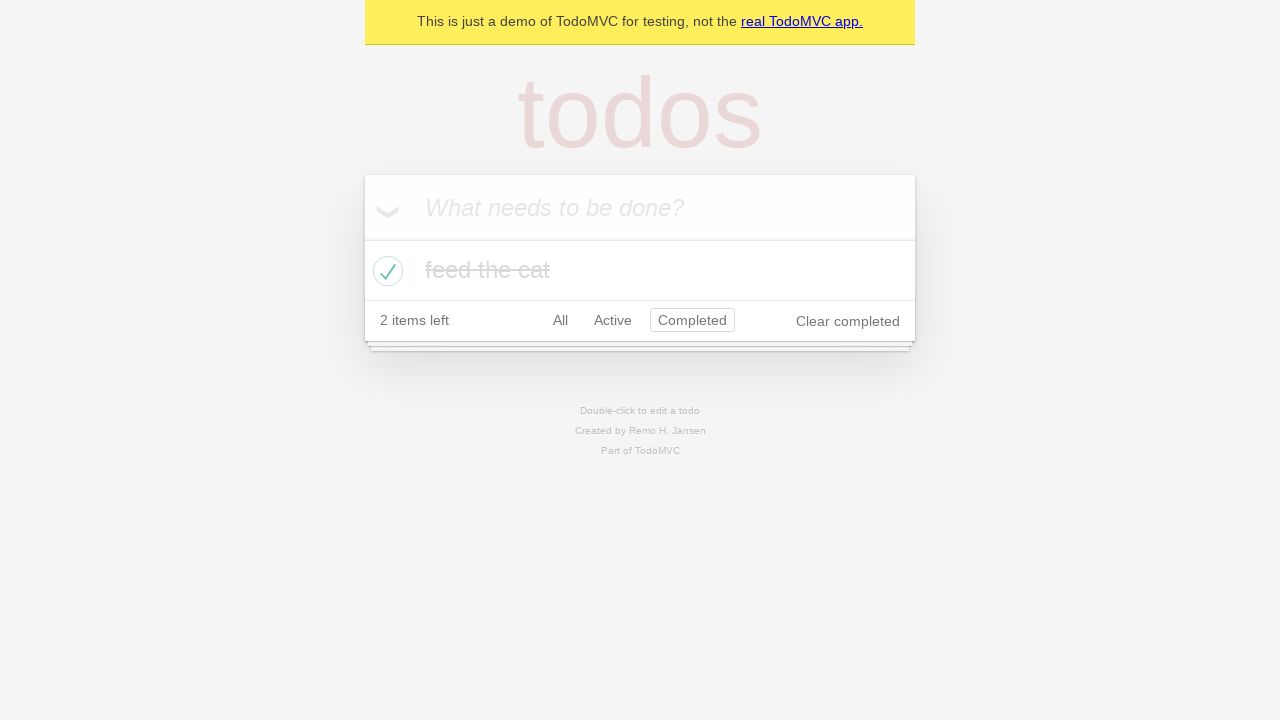

Navigated back using browser back button
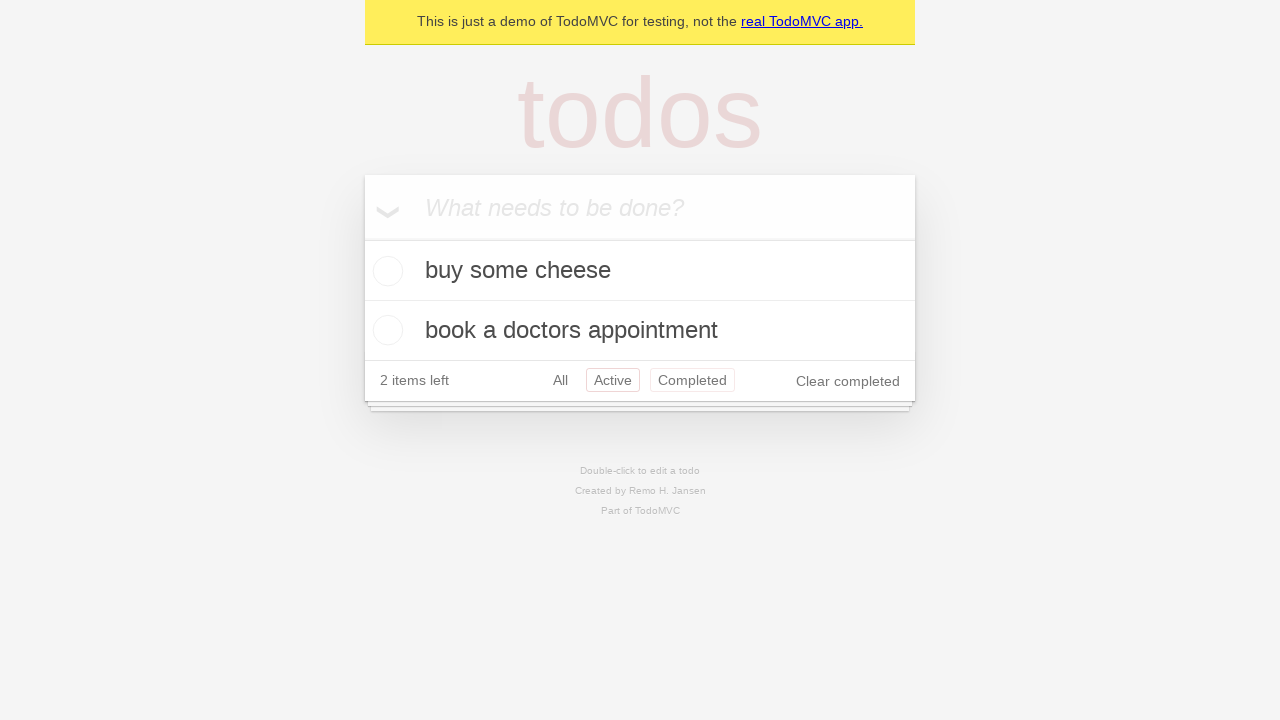

Navigated back again using browser back button
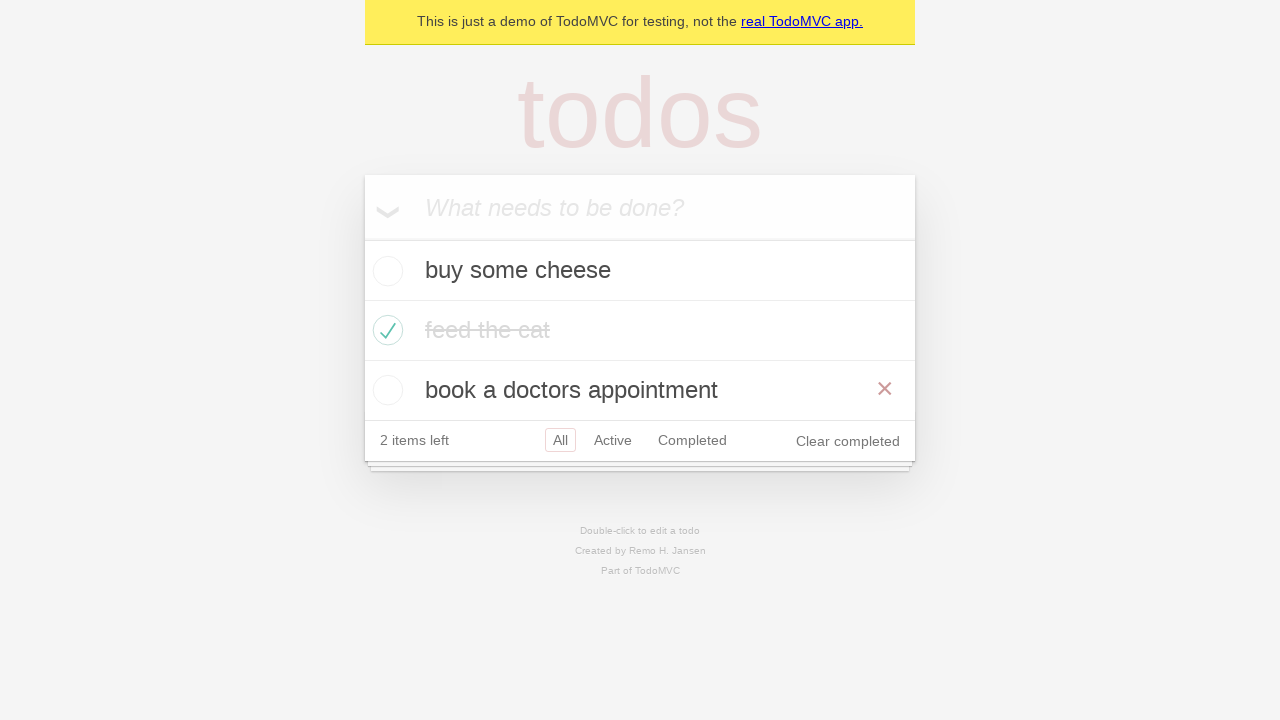

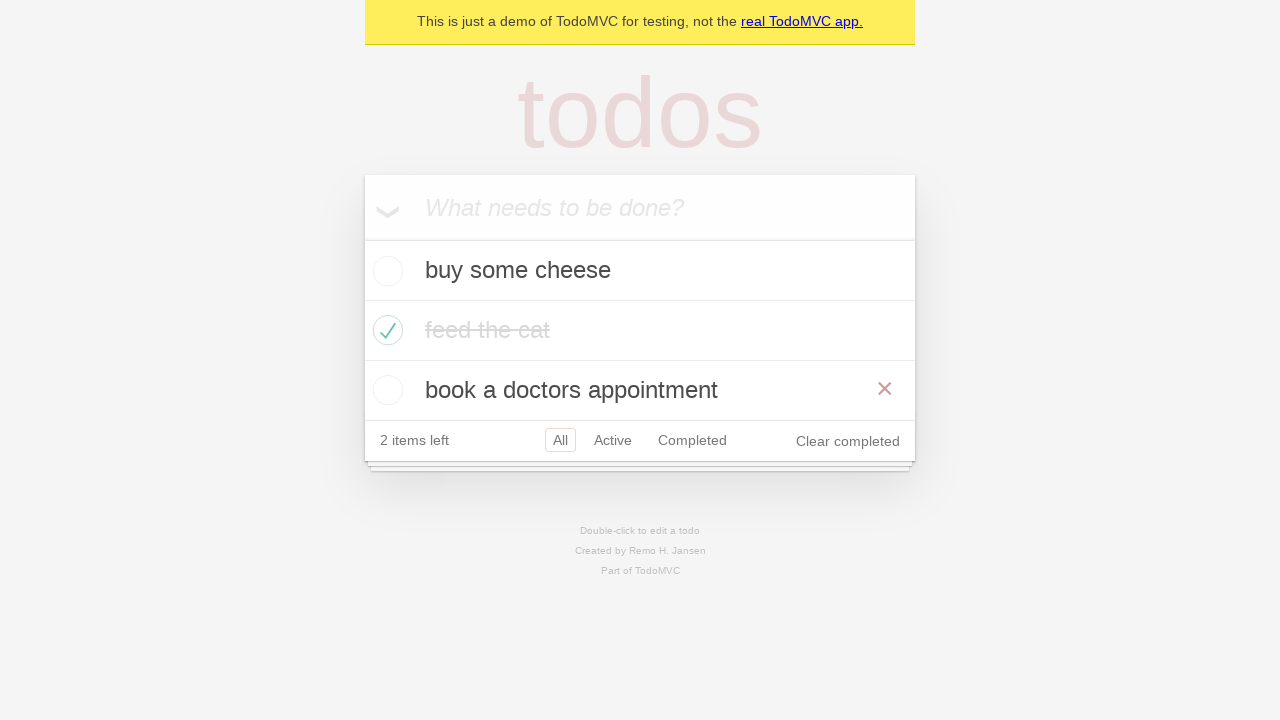